Tests a multi-step form by filling personal information, selecting a Pro plan, choosing add-ons, and confirming the order. Verifies form validation and the final confirmation page.

Starting URL: https://multi-step-form-ten-jet.vercel.app/

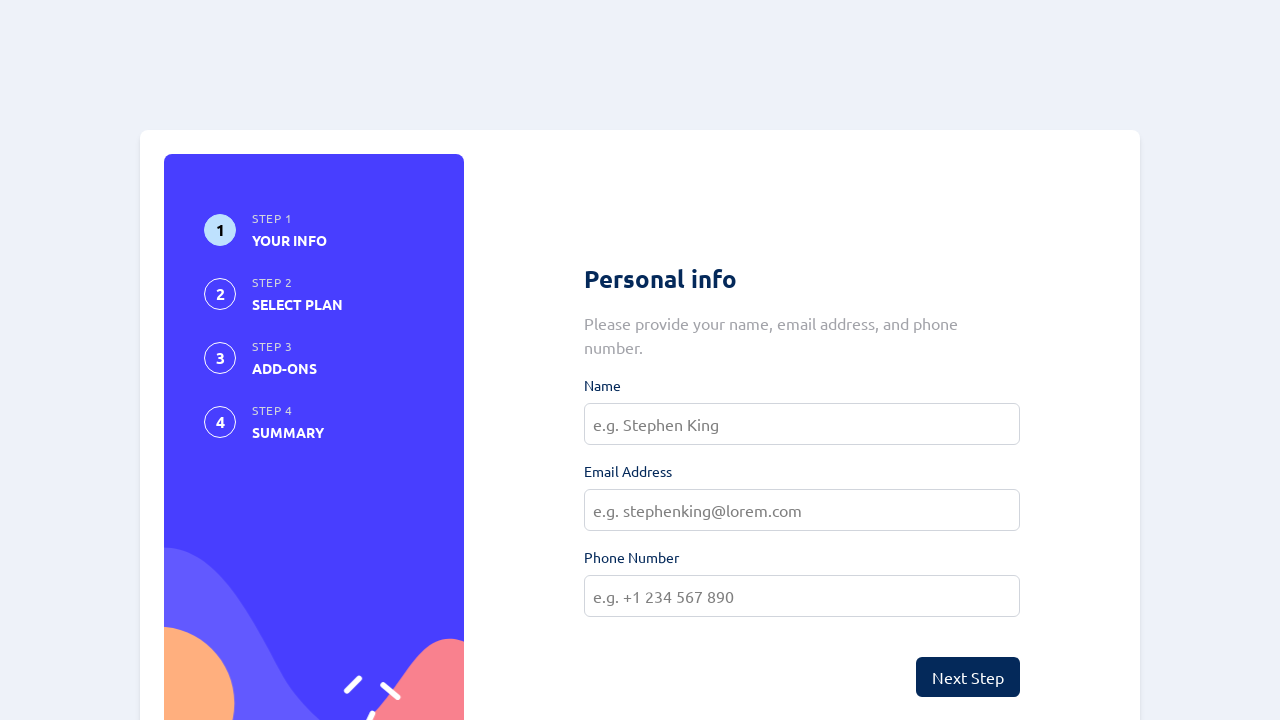

Clicked 'Next Step' button to trigger validation errors at (968, 677) on button:has-text('Next Step')
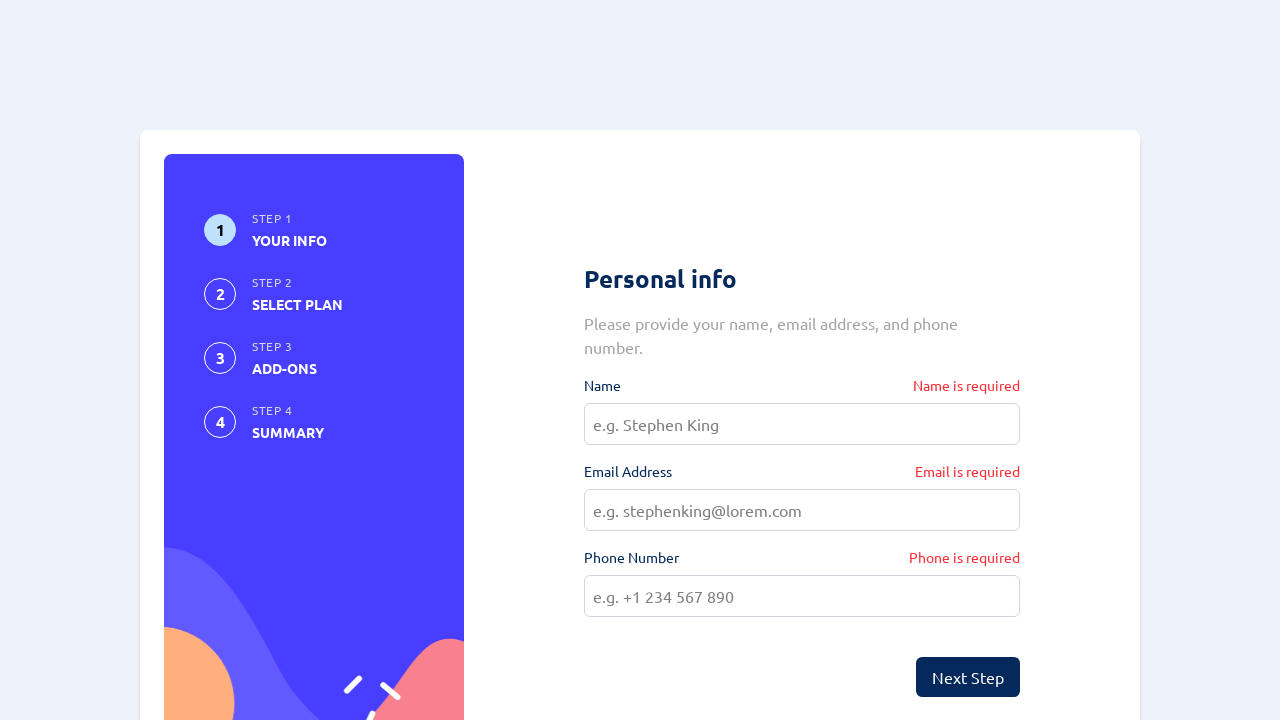

Waited 500ms for validation errors to appear
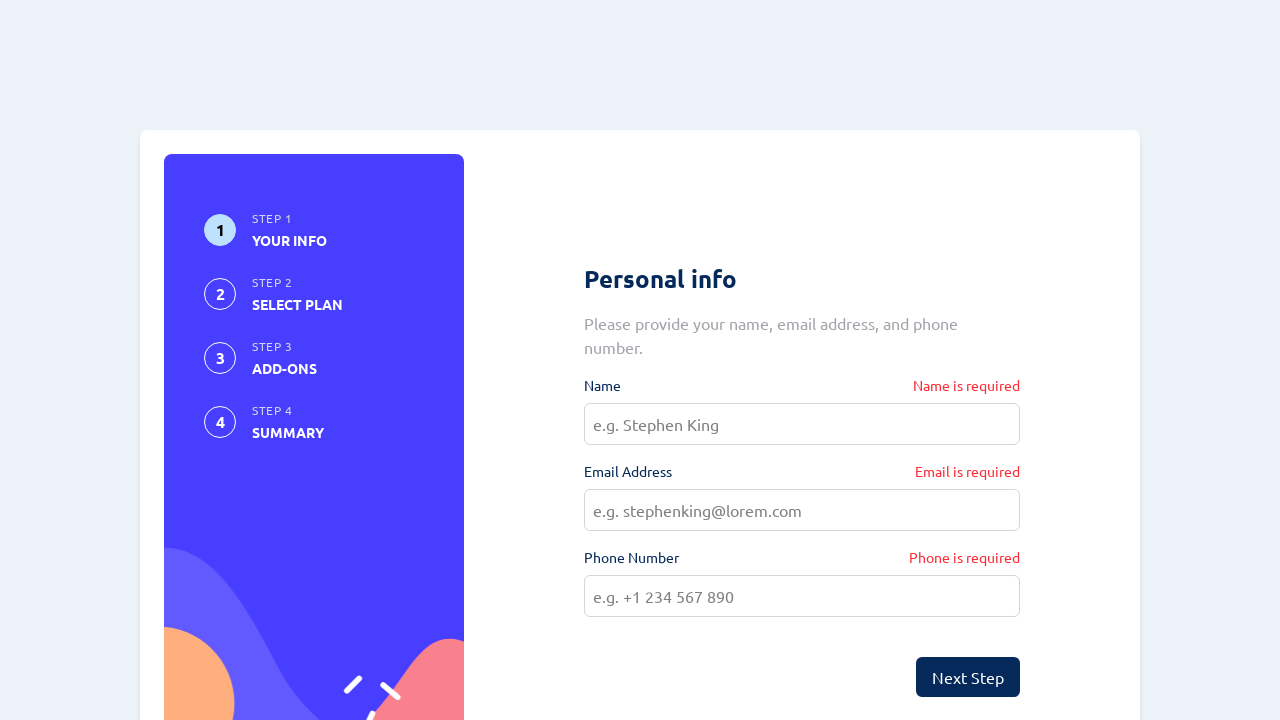

Filled name field with 'Brian Hawi' on input[name='name'], input[placeholder*='name' i]
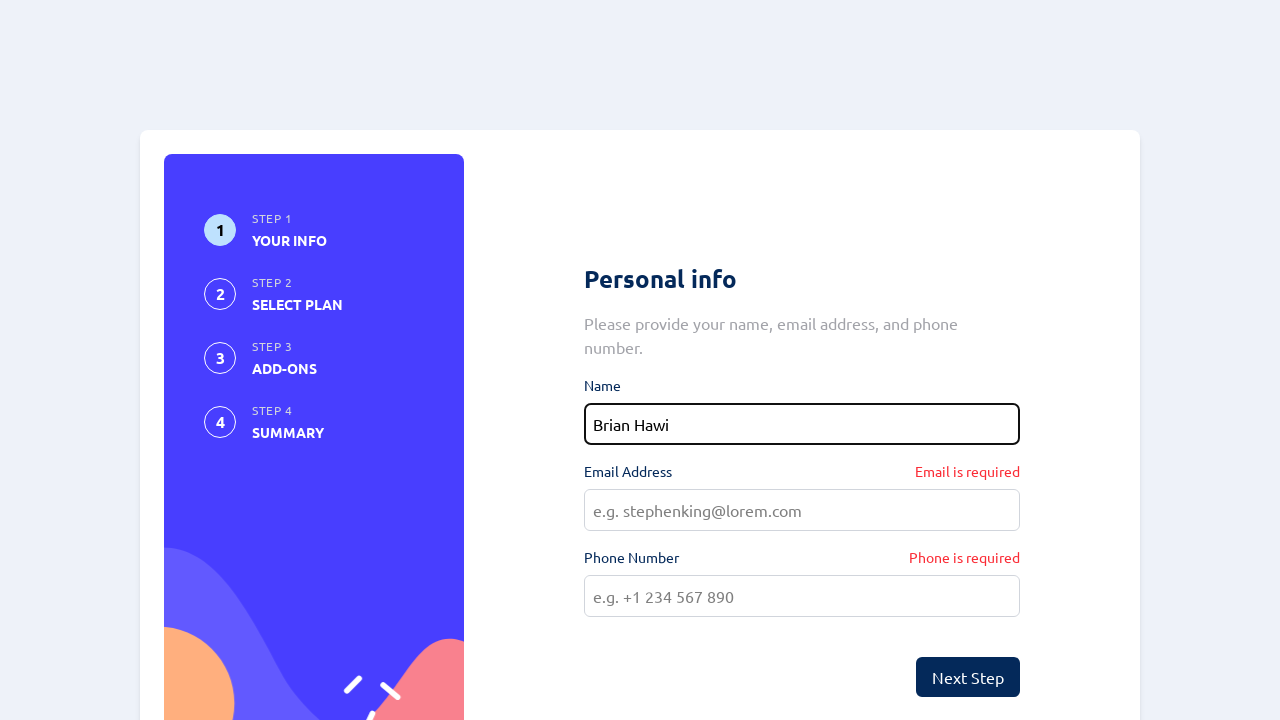

Filled email field with 'abc@gmail.com' on input[name='email'], input[type='email'], input[placeholder*='email' i]
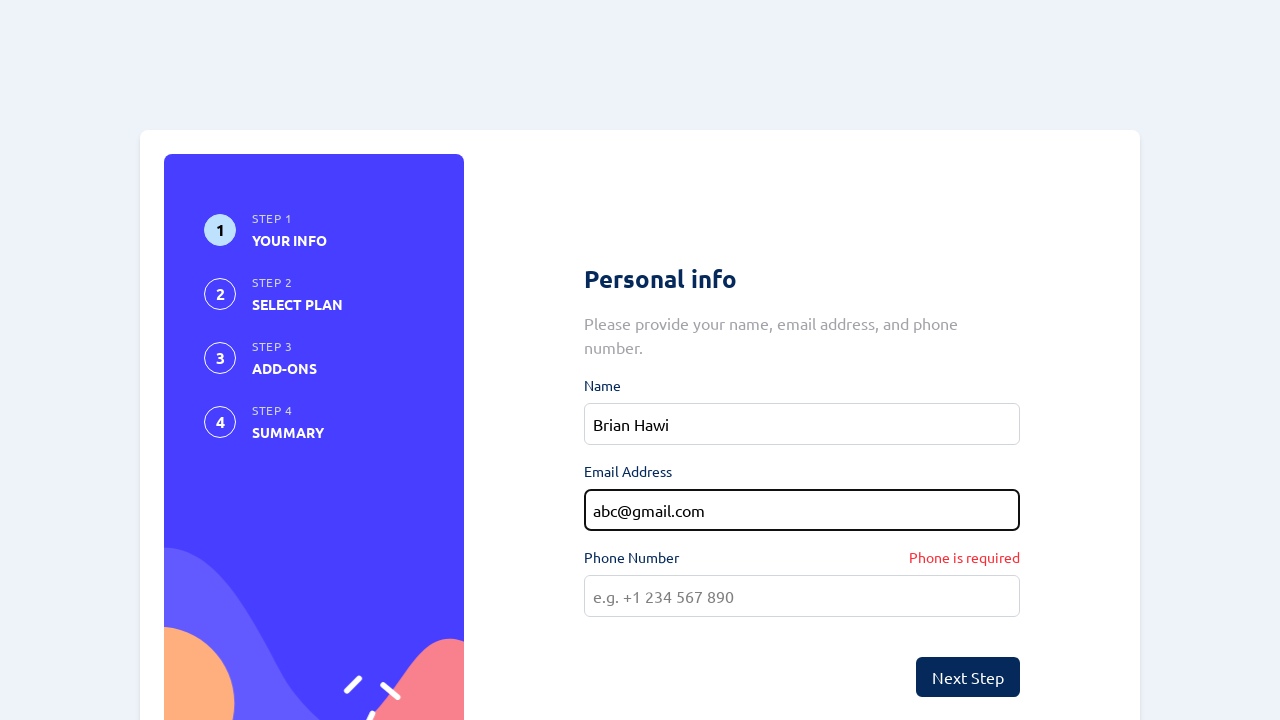

Filled phone field with '+254727044333' on input[name='phone'], input[type='tel'], input[placeholder*='phone' i]
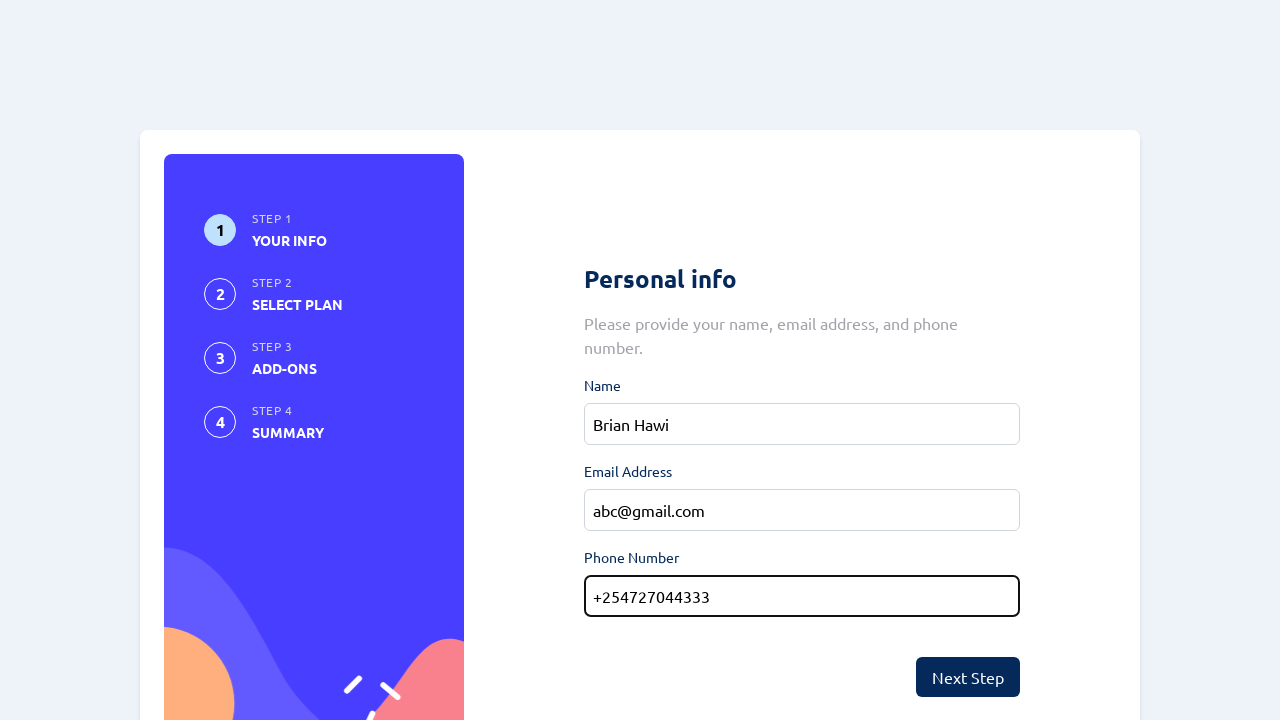

Clicked 'Next Step' button to proceed from personal information step at (968, 677) on button:has-text('Next Step')
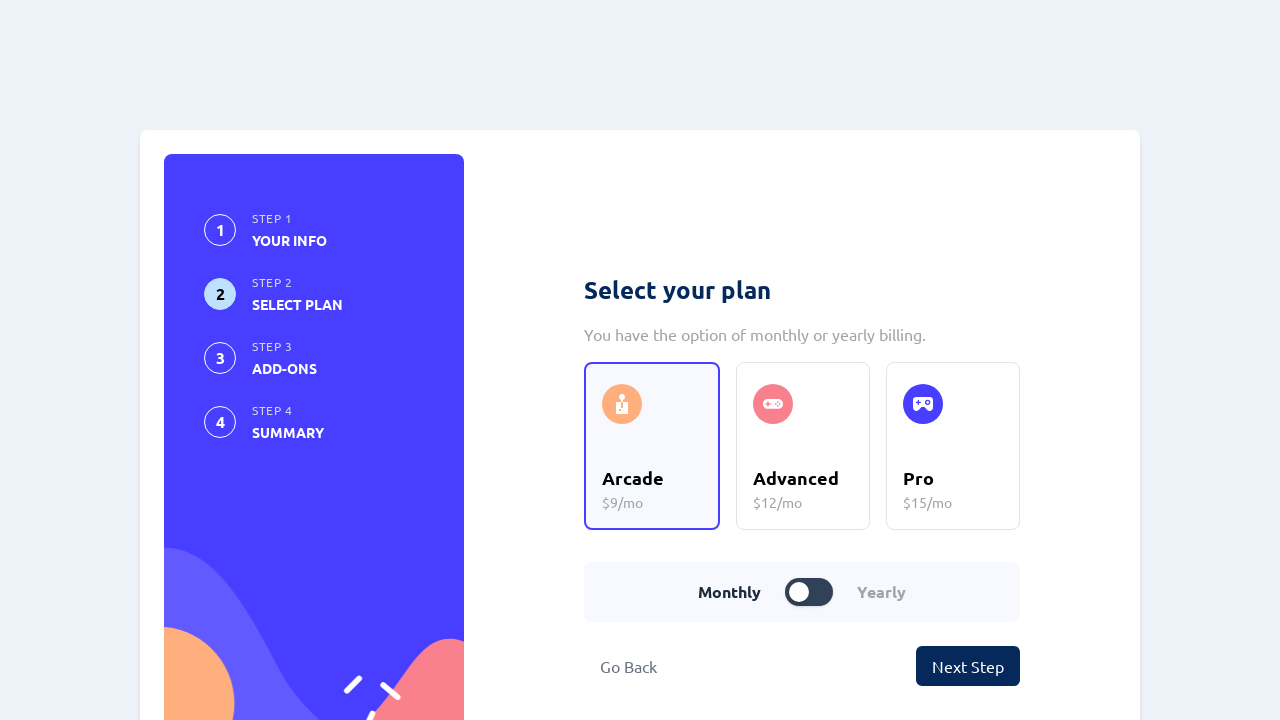

Waited 500ms for plan selection step to load
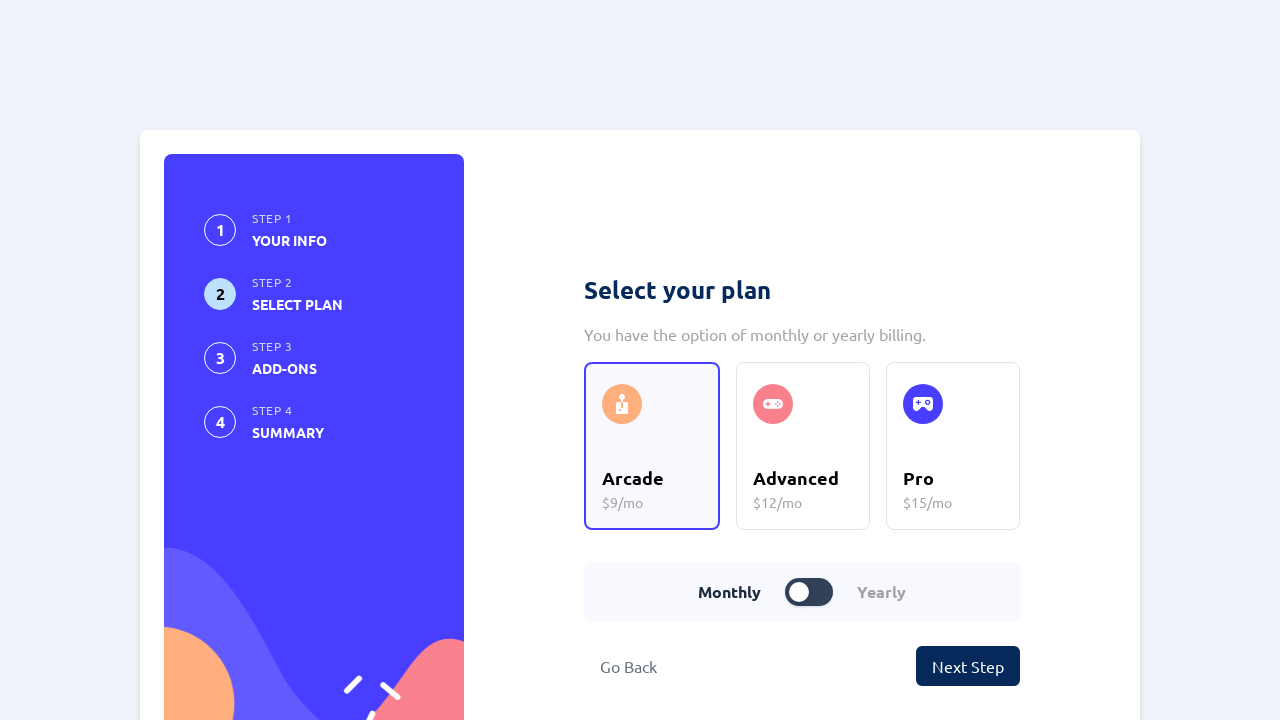

Selected Pro plan at (928, 478) on text=Pro
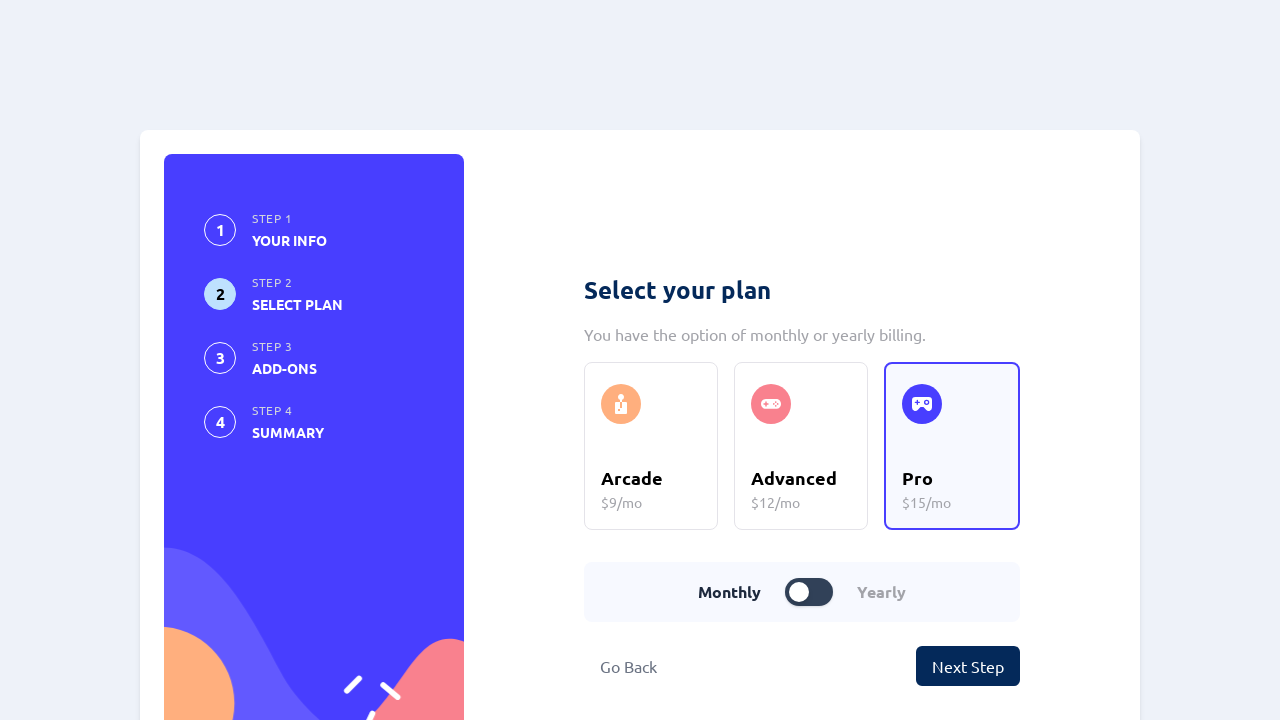

Clicked 'Next Step' button to proceed to add-ons step at (968, 666) on button:has-text('Next Step')
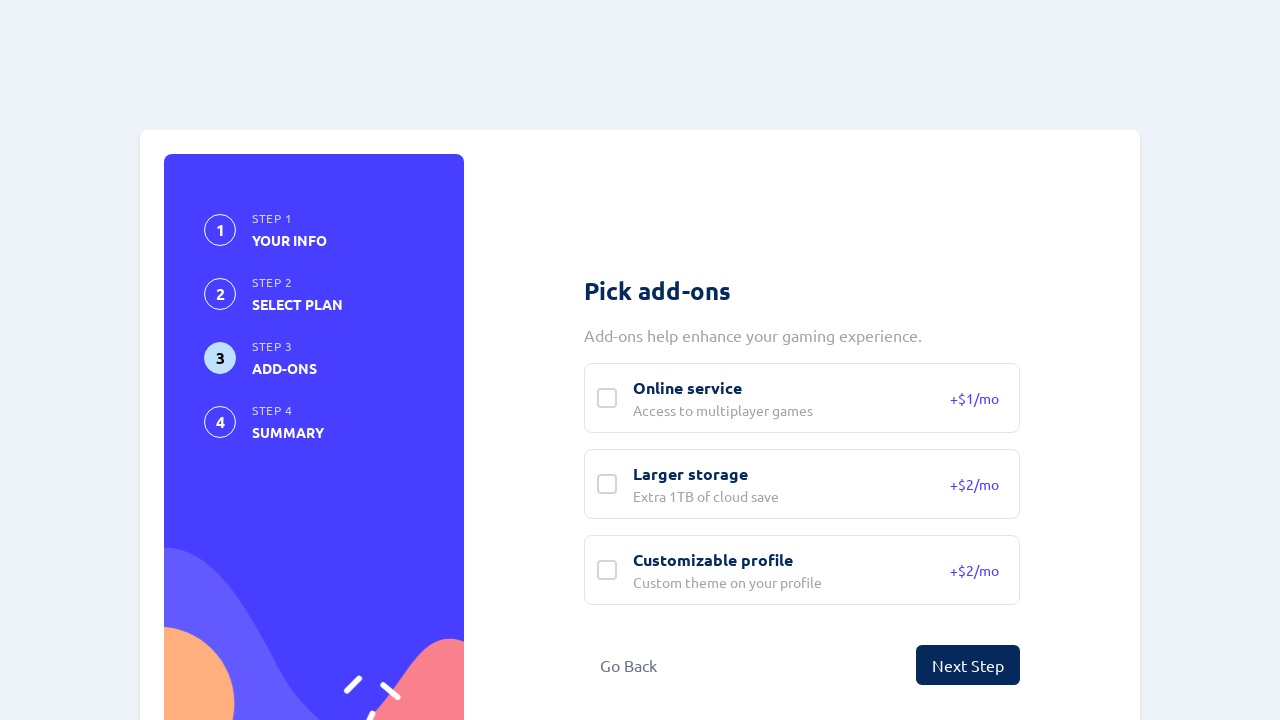

Waited 500ms for add-ons page to load
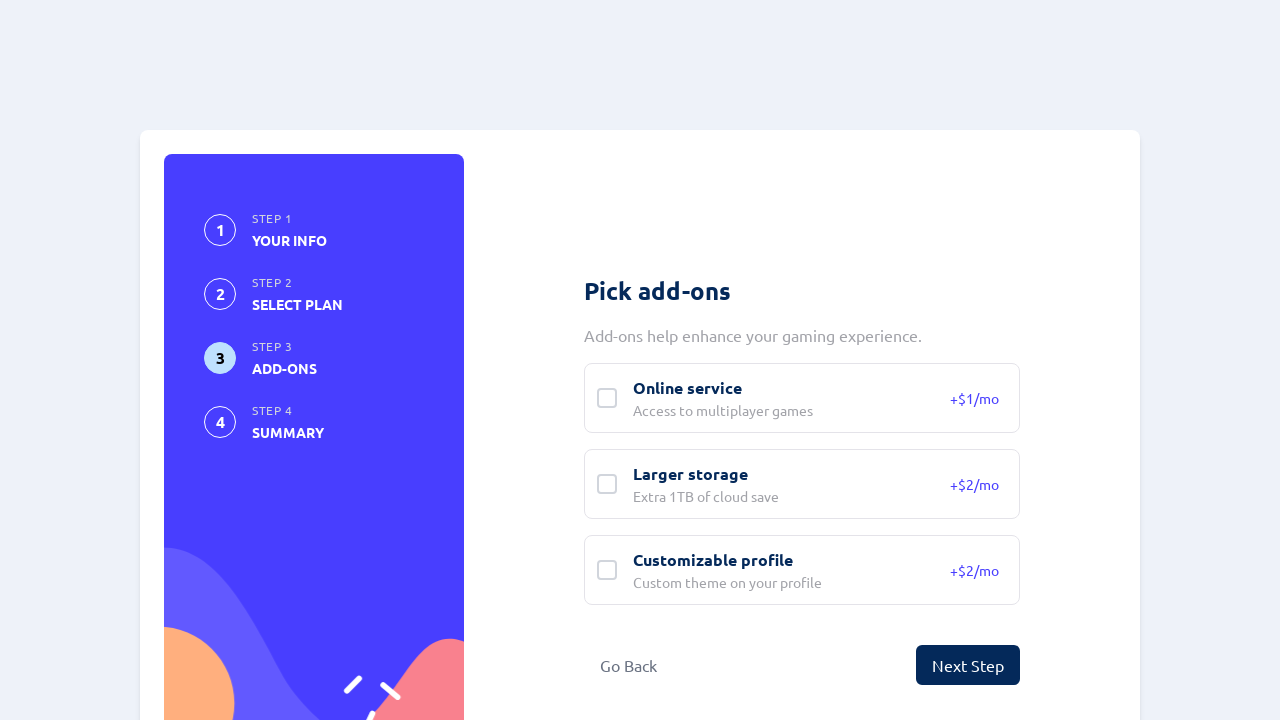

Selected 'Online service' add-on at (723, 388) on text=Online service
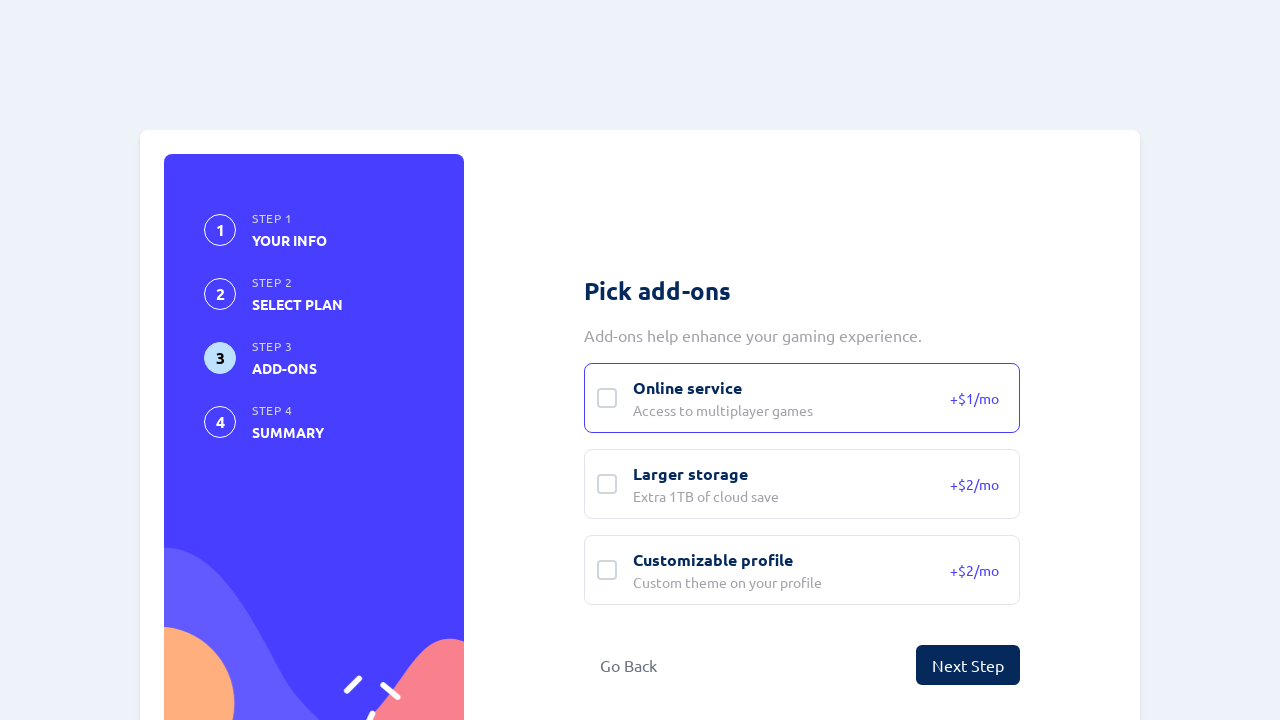

Selected 'Larger storage' add-on at (706, 474) on text=Larger storage
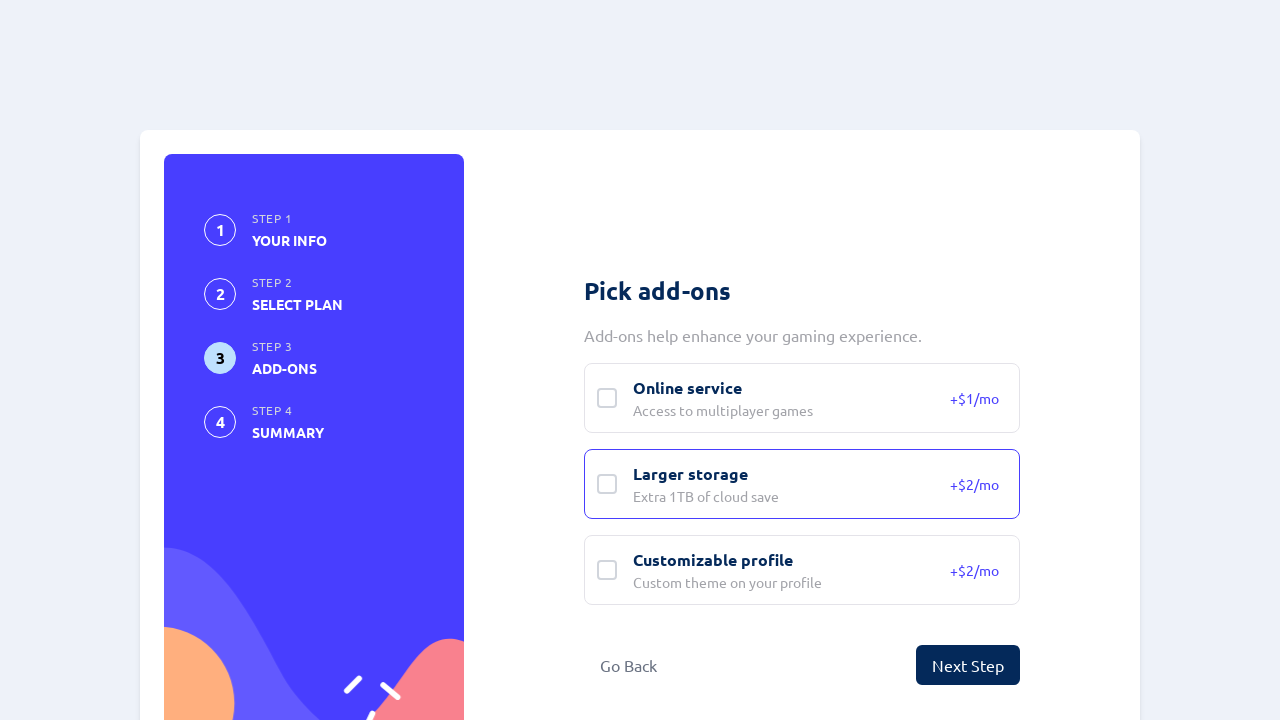

Clicked 'Next Step' button to proceed to summary step at (968, 665) on button:has-text('Next Step')
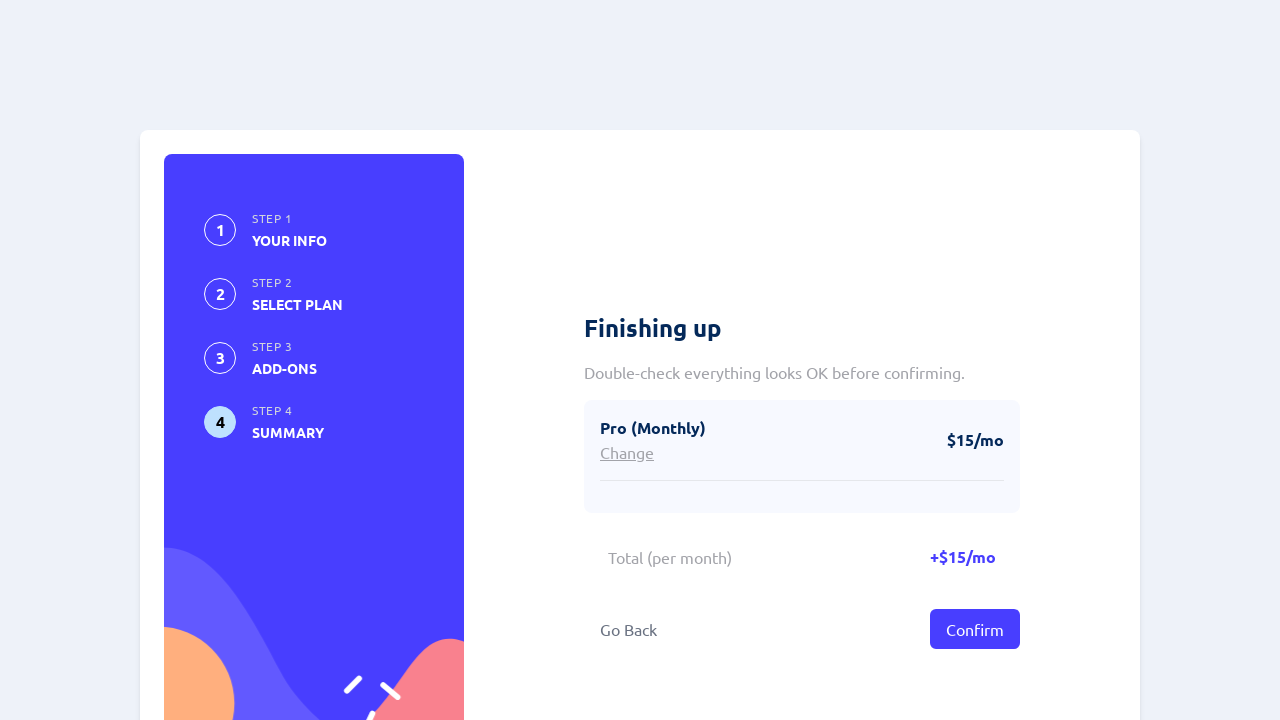

Waited 500ms for summary page to load
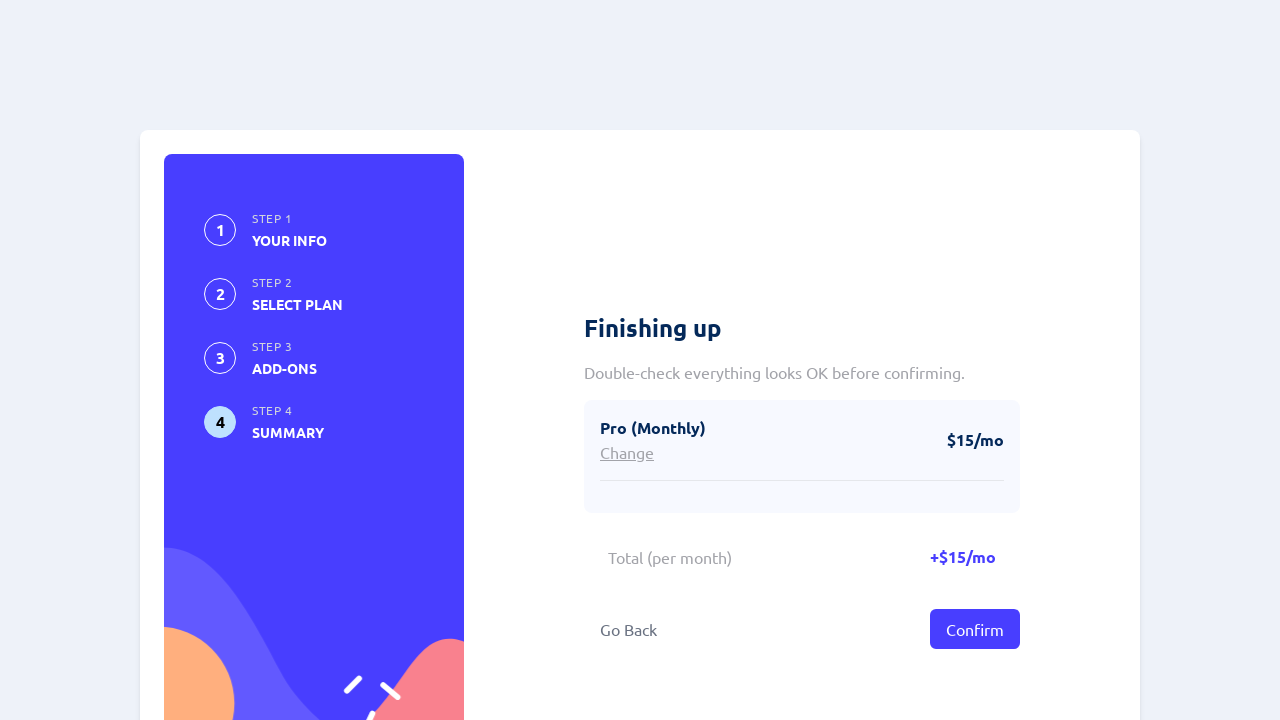

Confirmed 'Confirm' button is visible on summary page
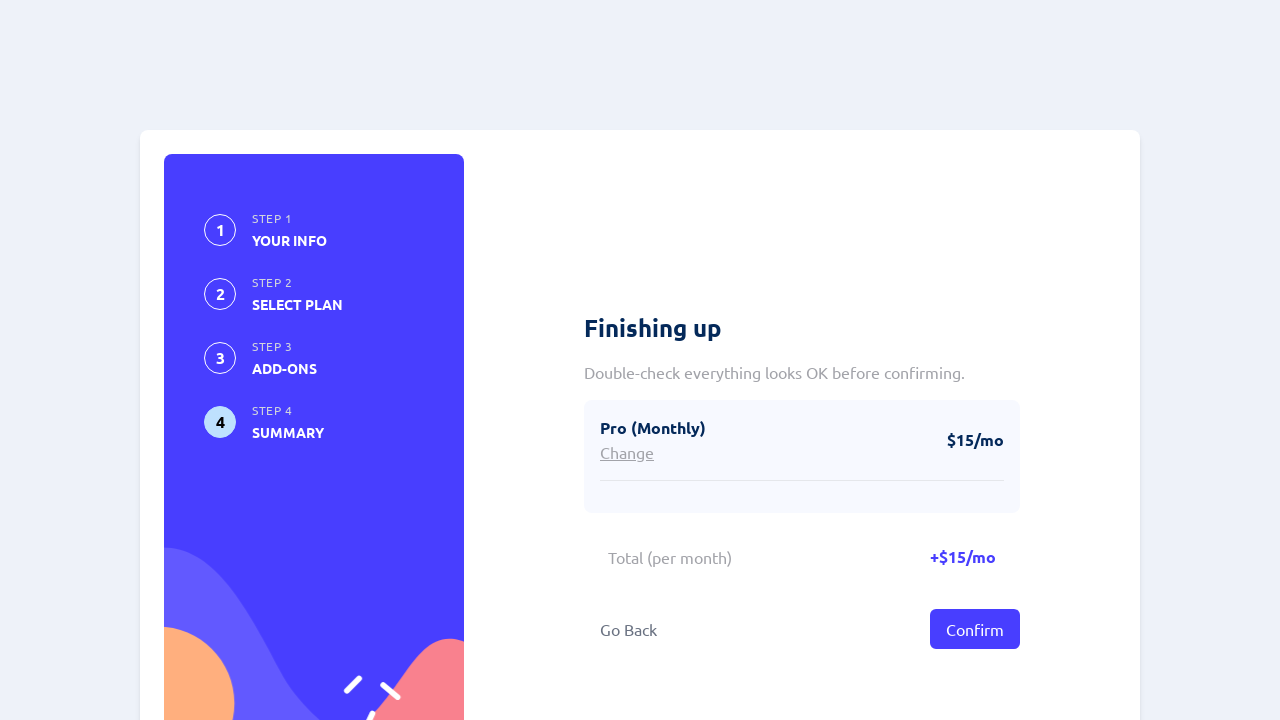

Clicked 'Confirm' button to complete order at (975, 628) on button:has-text('Confirm')
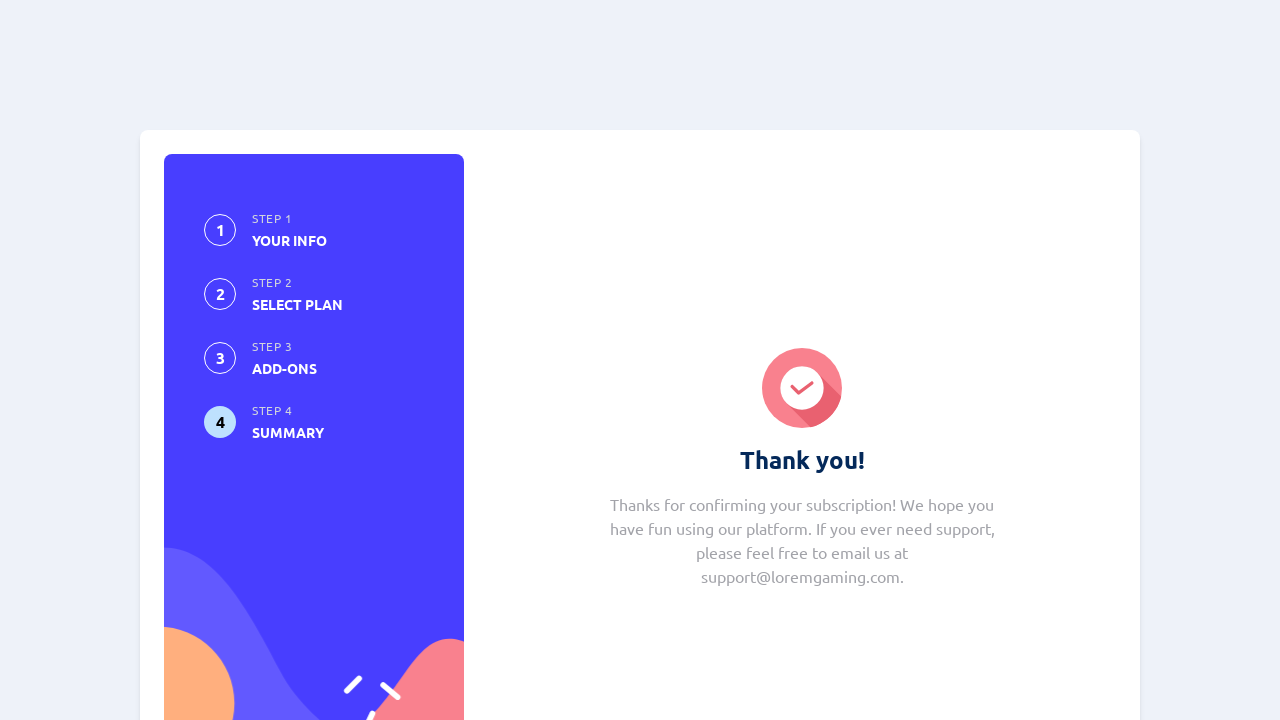

Waited 3000ms for confirmation page to load
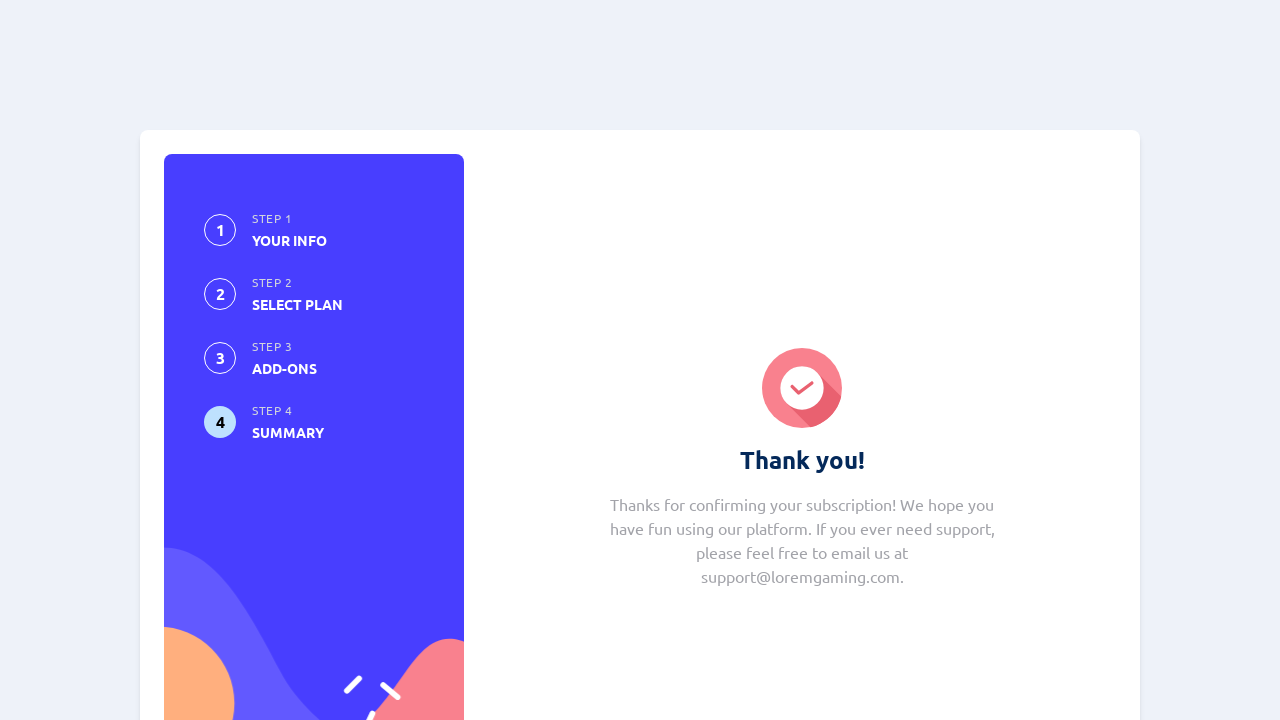

Verified 'Thank you' message is displayed on confirmation page
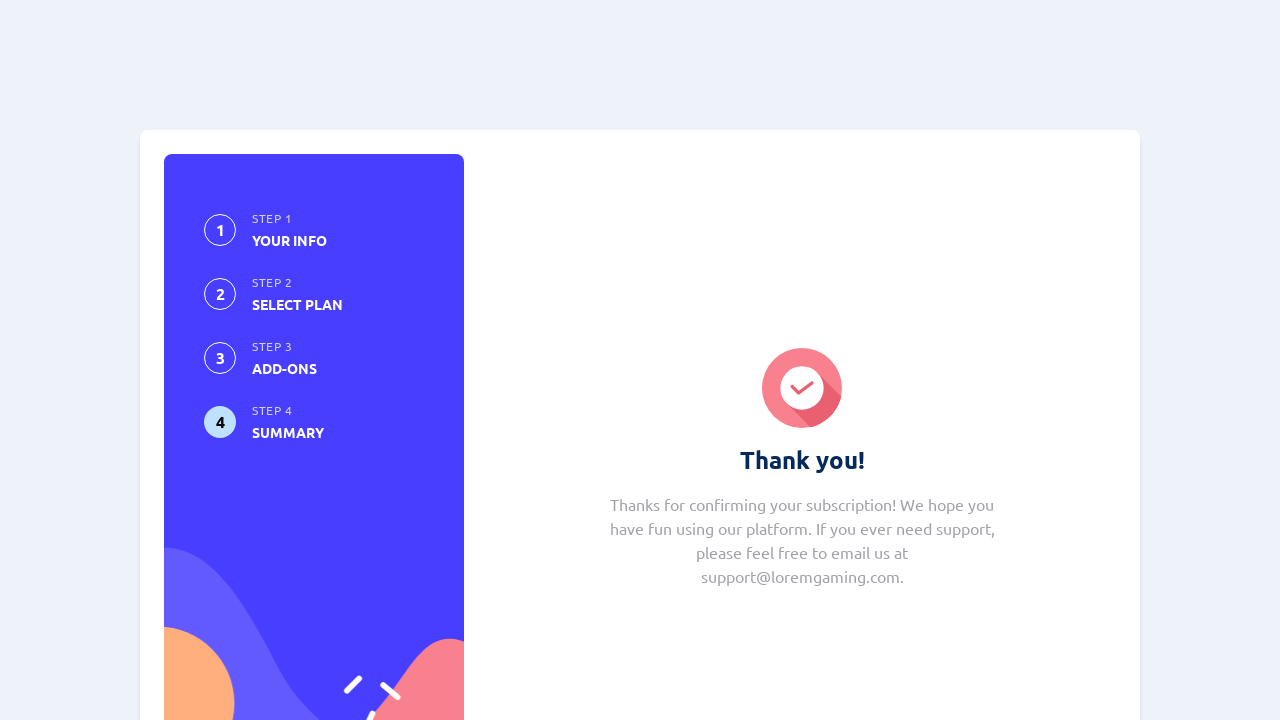

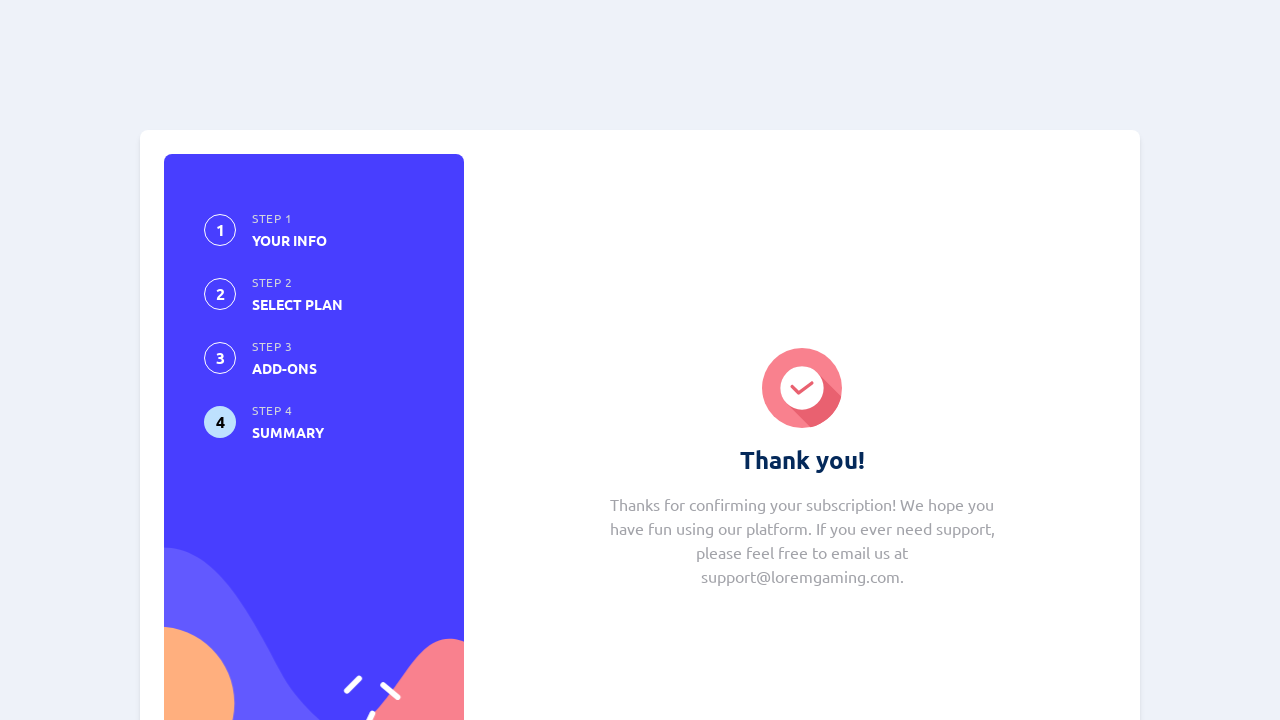